Tests drag and drop functionality by dragging column A to column B and verifying the swap

Starting URL: https://the-internet.herokuapp.com/drag_and_drop

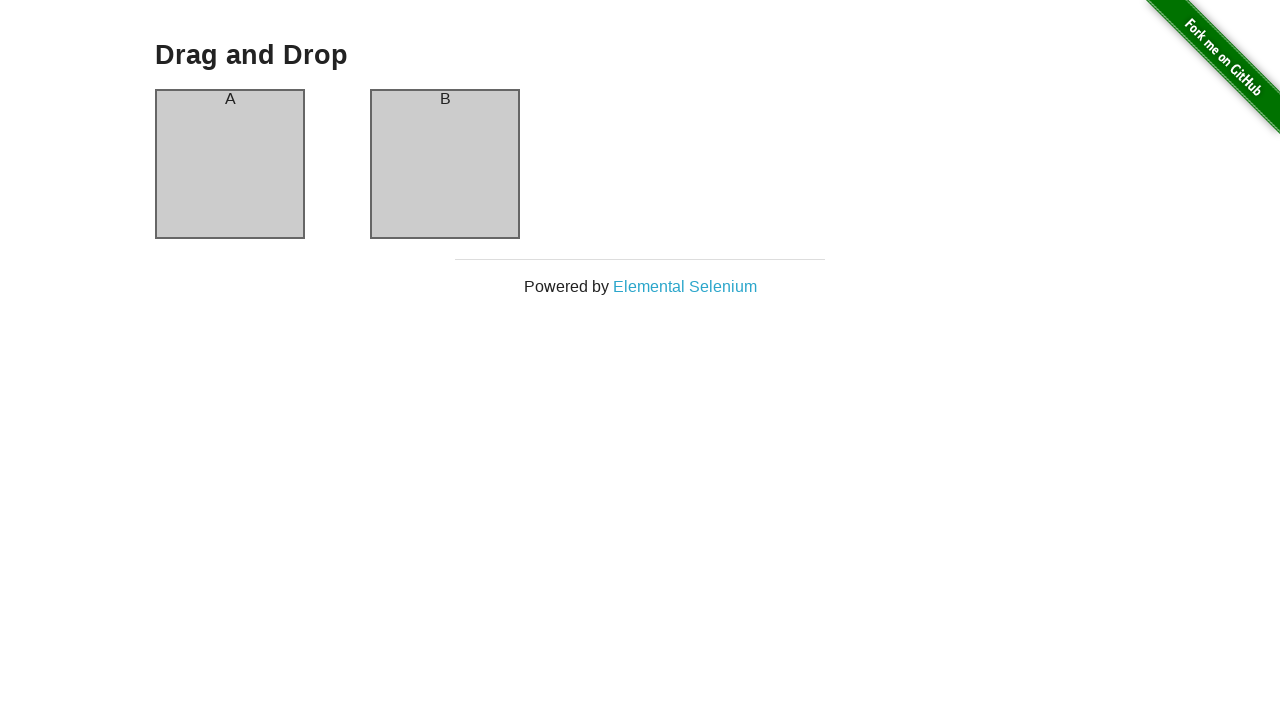

Navigated to drag and drop test page
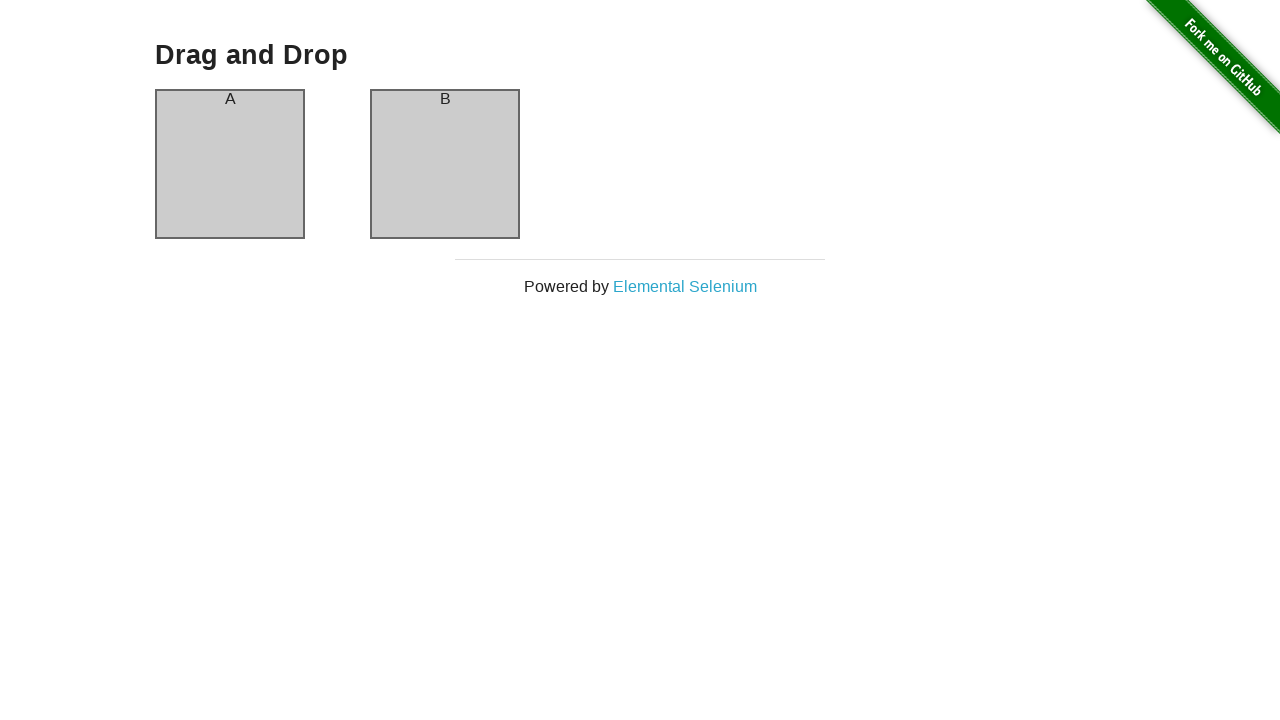

Dragged column A to column B at (445, 164)
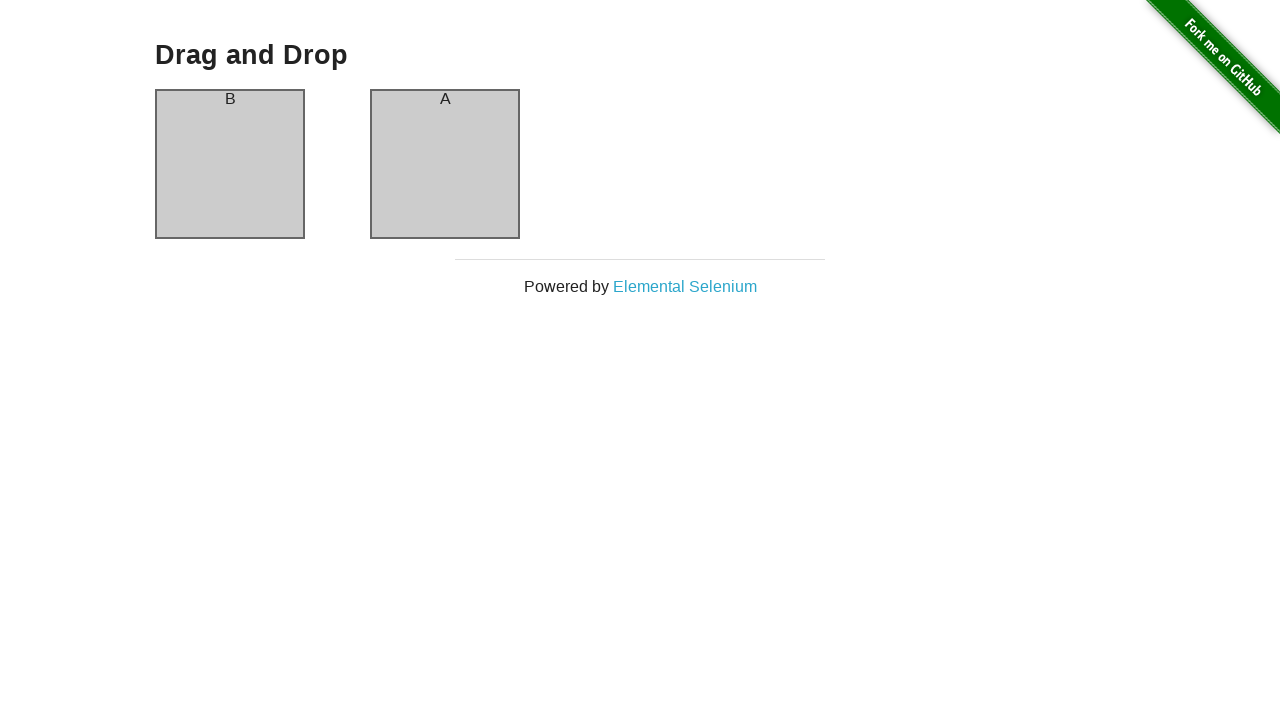

Verified column swap completed - column A now contains B
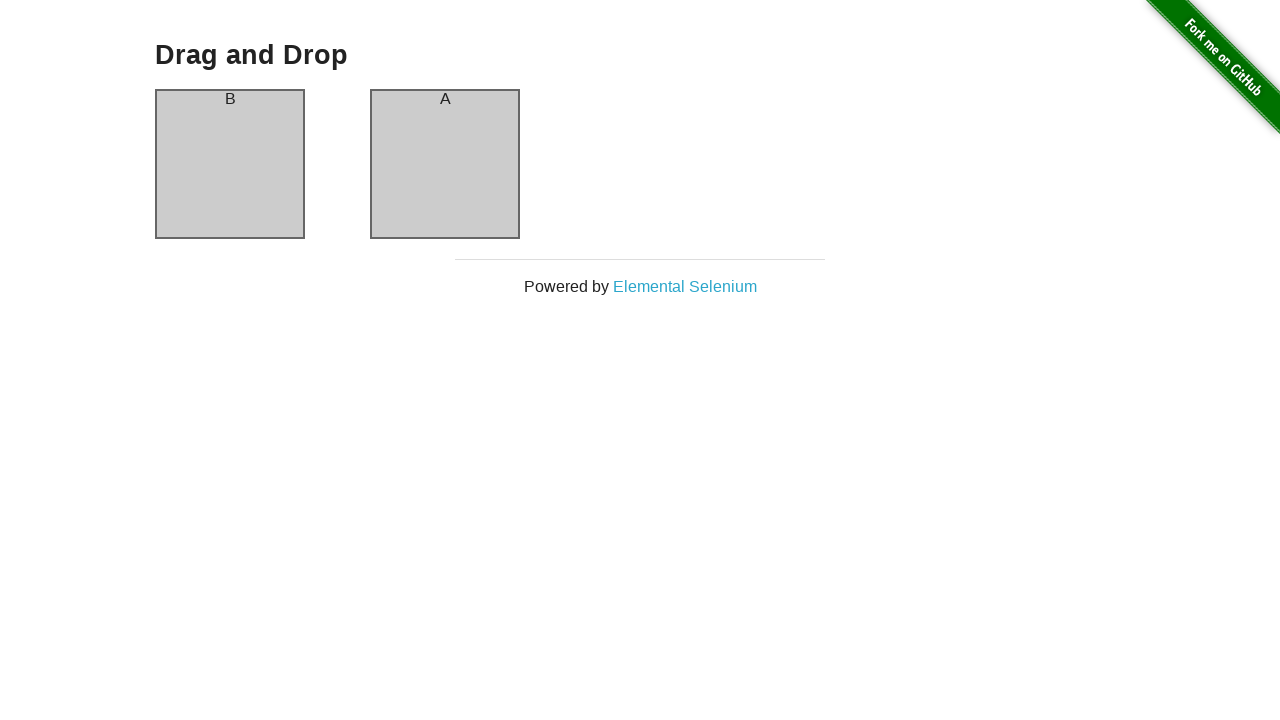

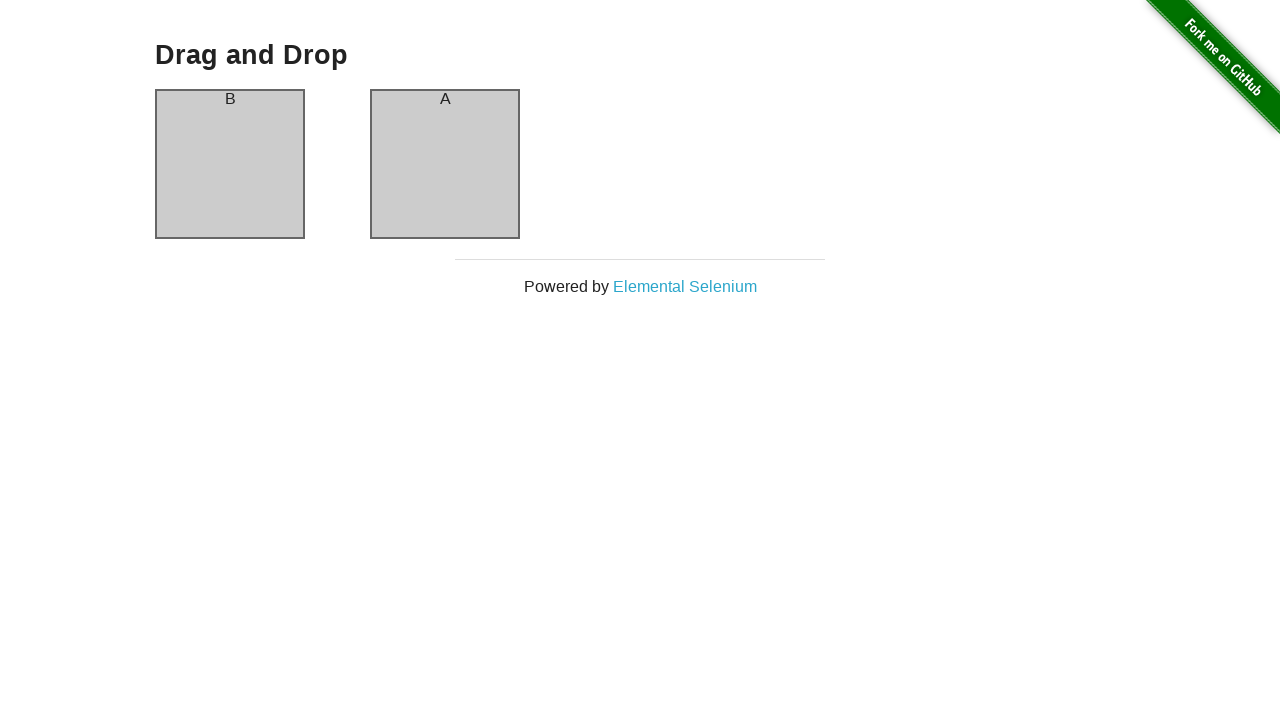